Tests checkbox functionality by navigating to the checkboxes page and verifying the state of two checkboxes

Starting URL: https://the-internet.herokuapp.com/

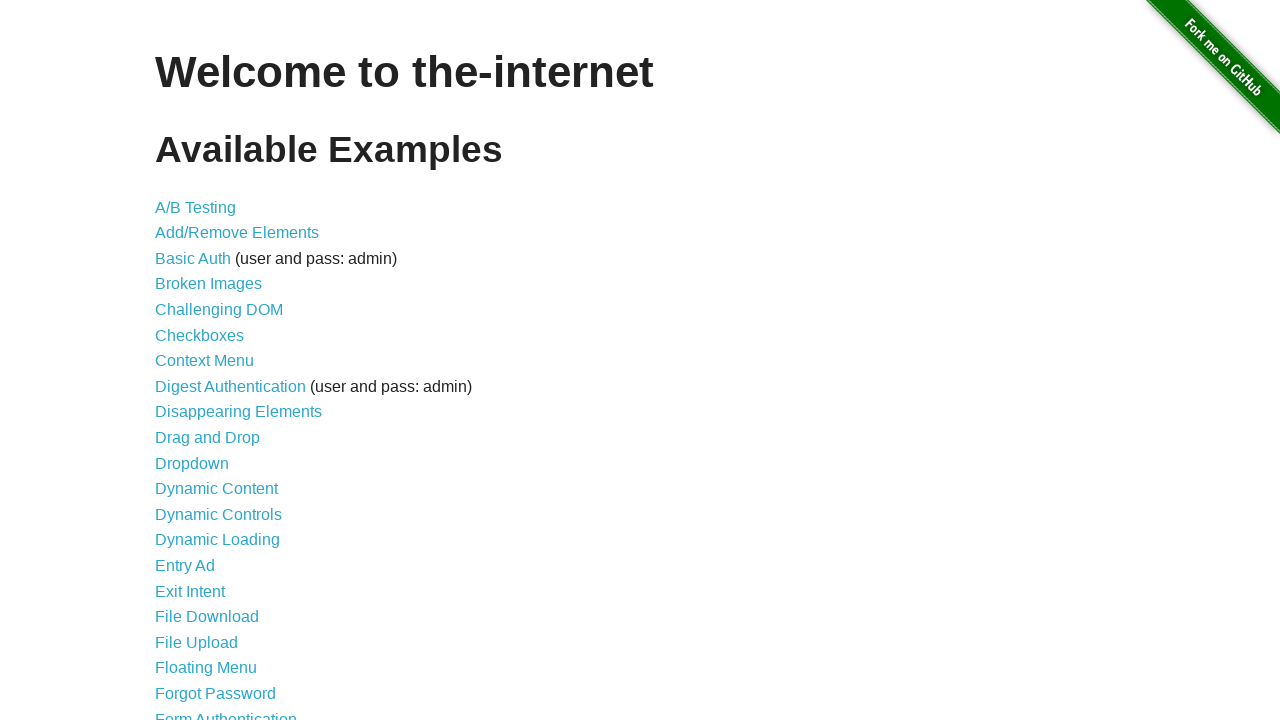

Clicked on Checkboxes link to navigate to checkboxes page at (200, 335) on a[href='/checkboxes']
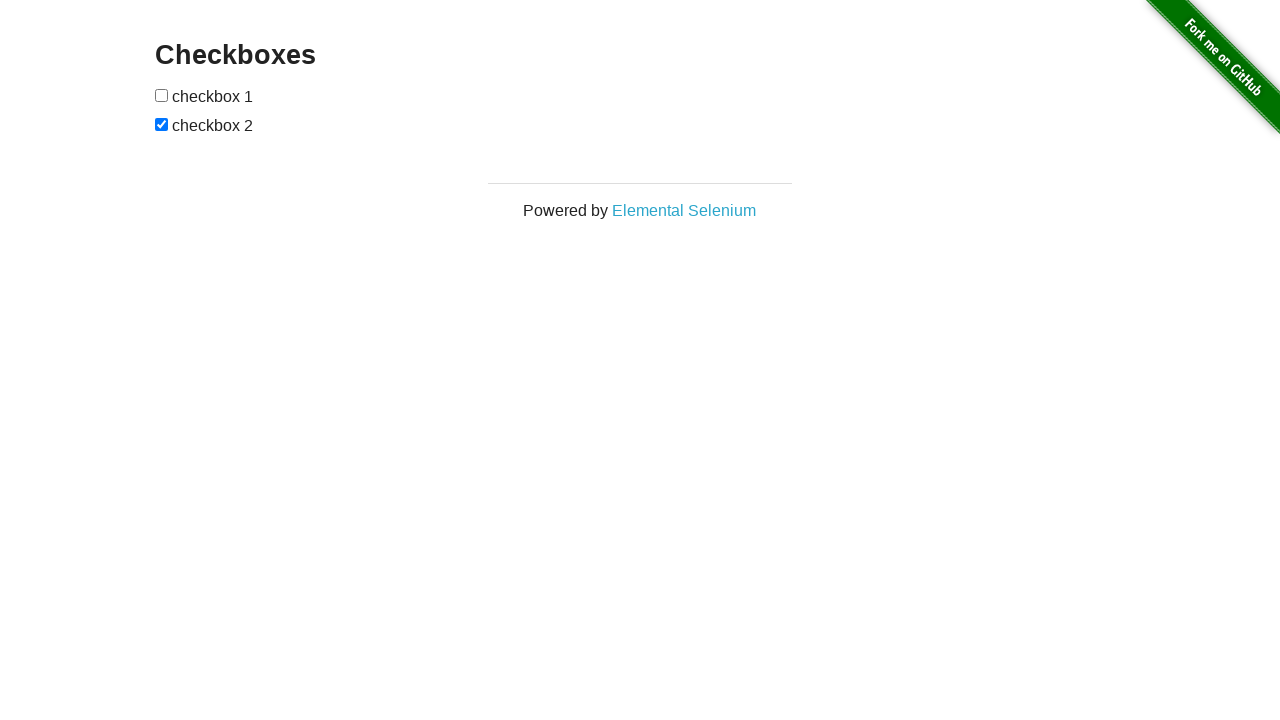

Located first checkbox element
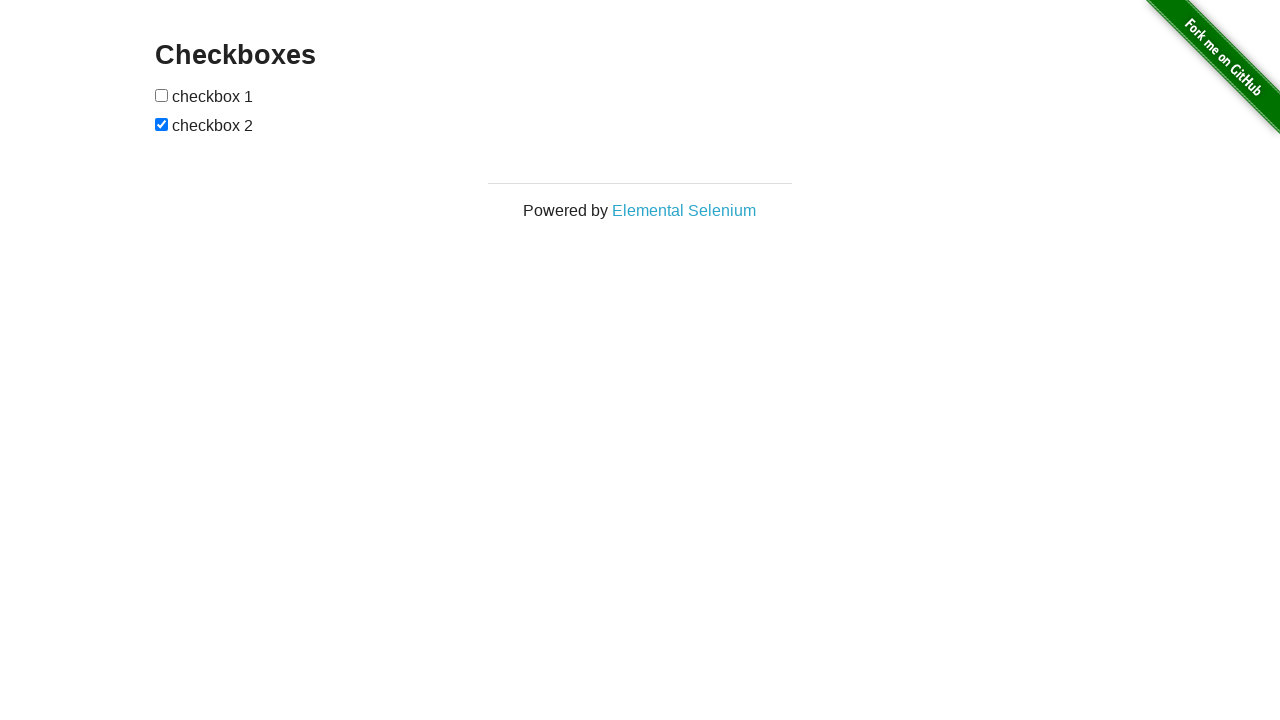

First checkbox is not checked
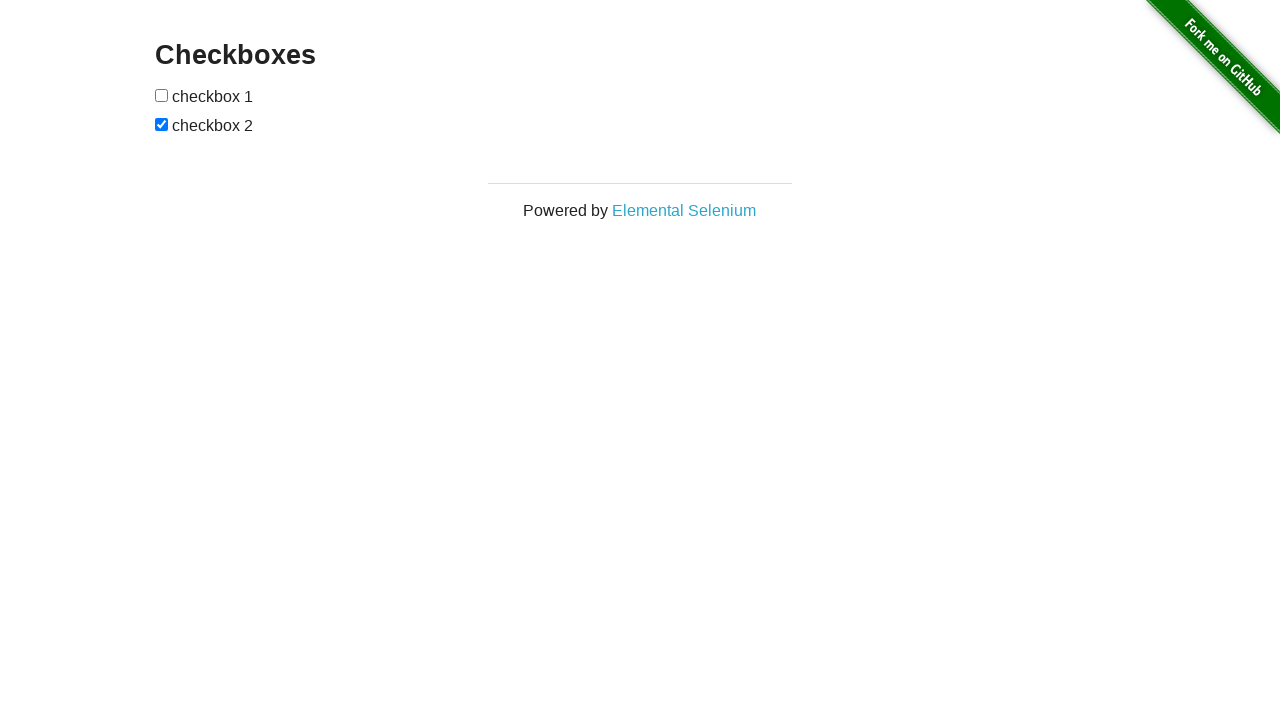

Located second checkbox element
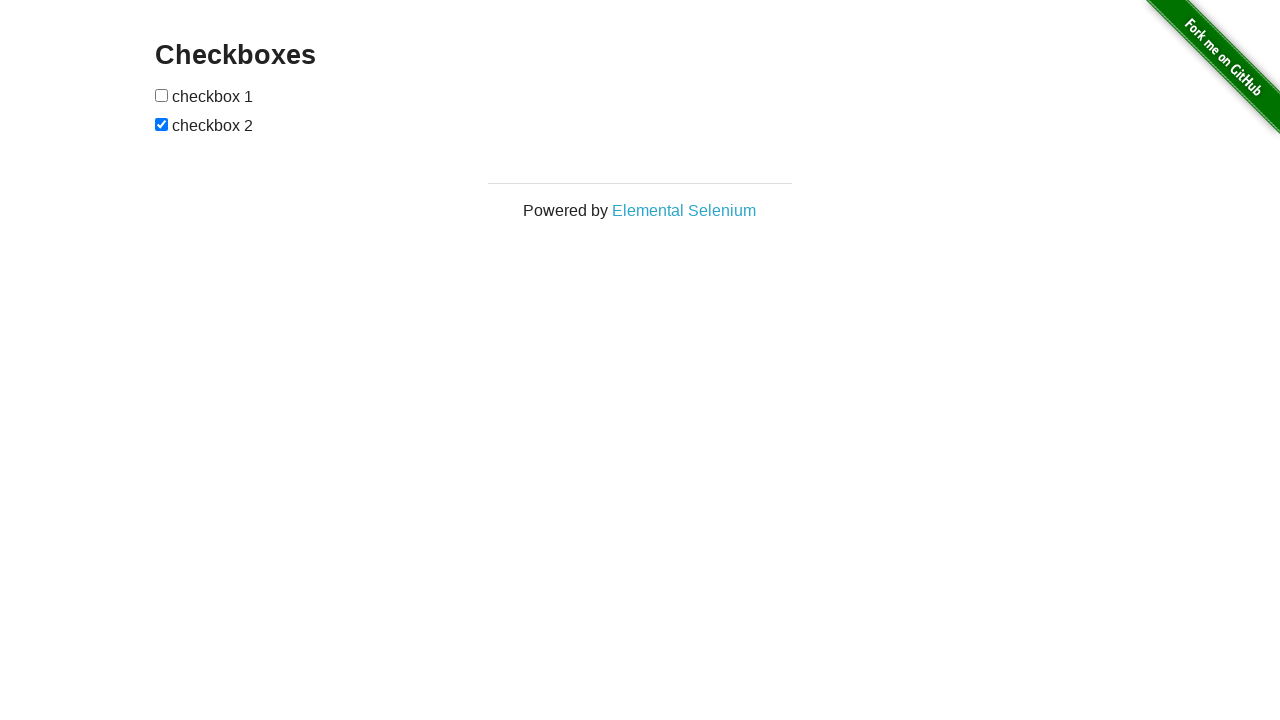

Second checkbox is checked
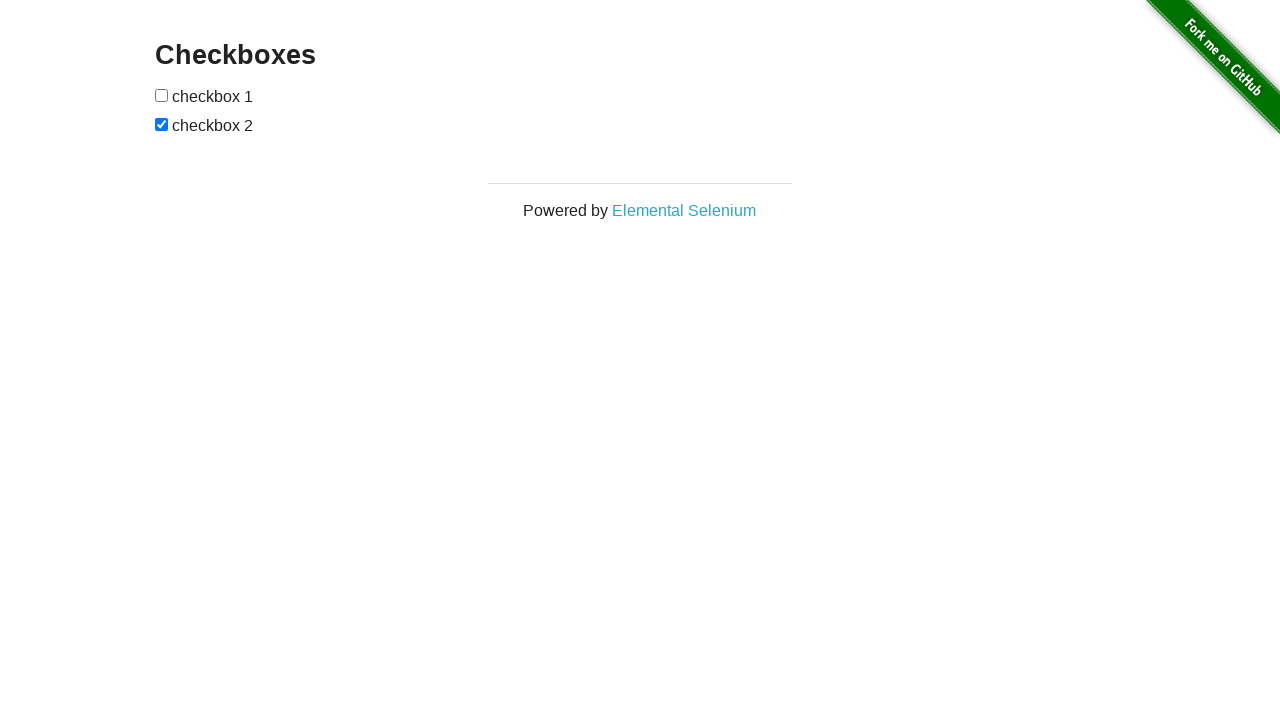

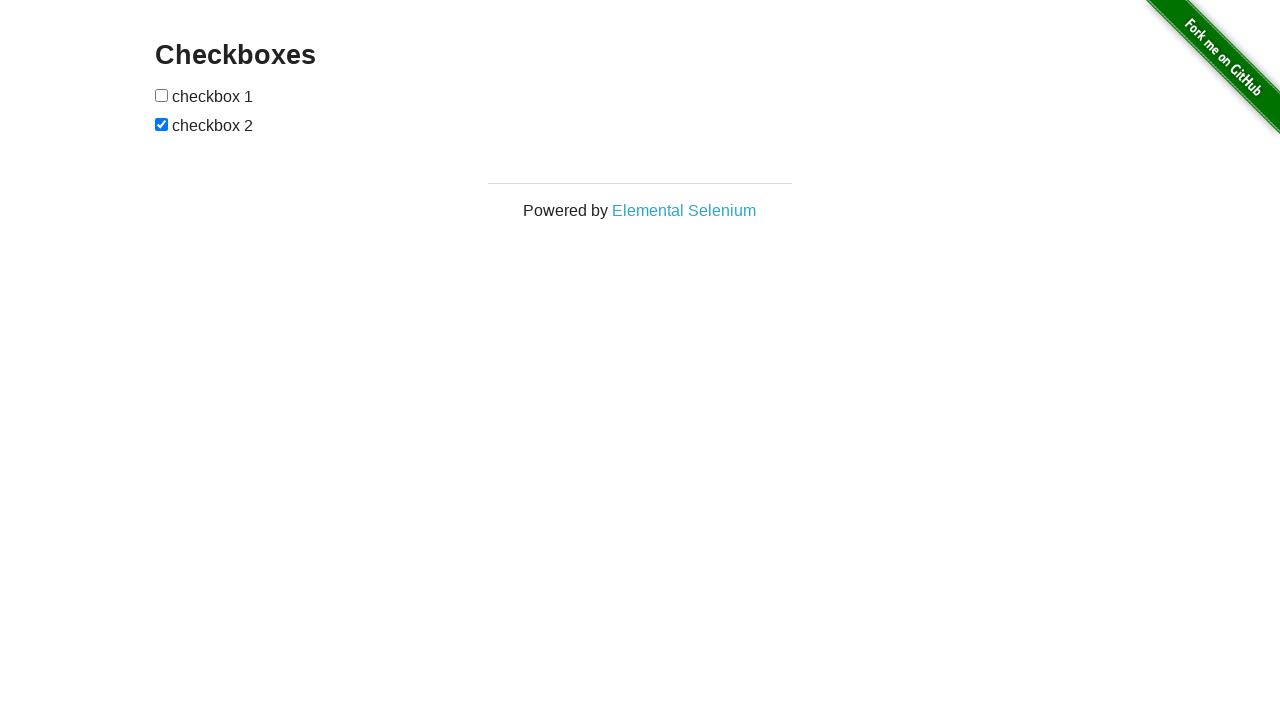